Tests autocomplete functionality by typing partial text and selecting the third suggestion using keyboard navigation

Starting URL: https://rahulshettyacademy.com/AutomationPractice/

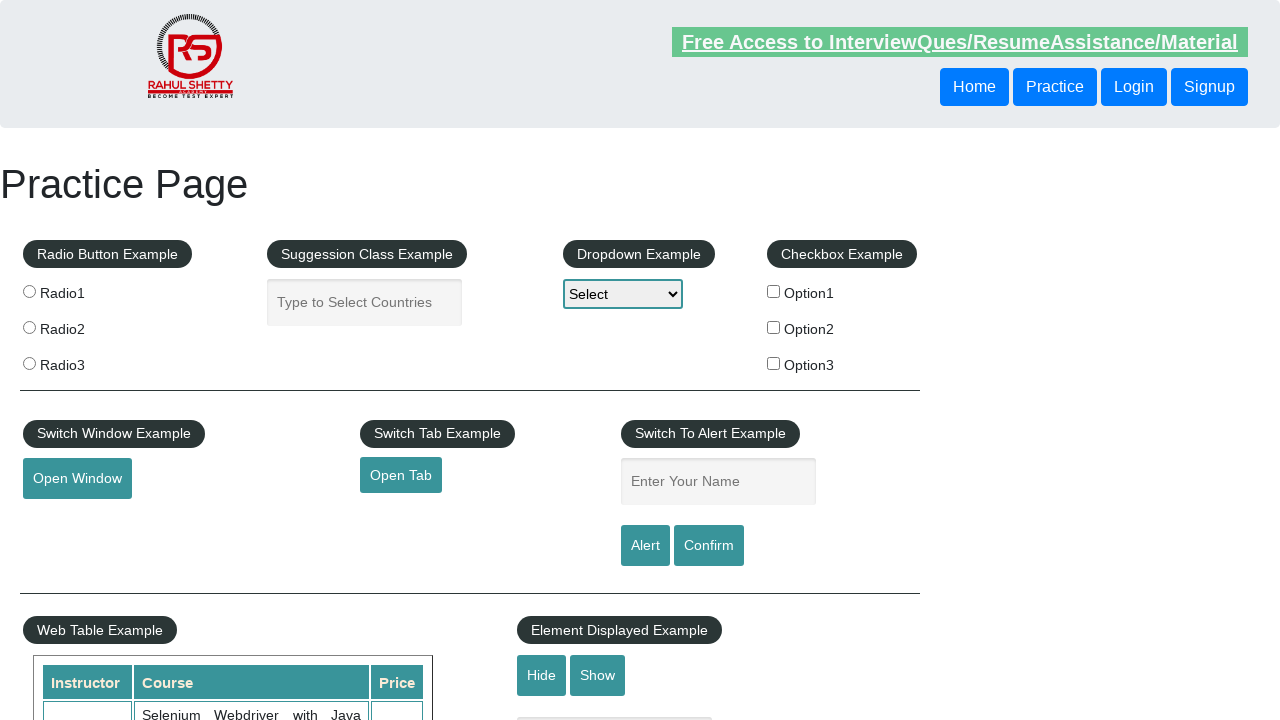

Filled autocomplete field with 'man' on #autocomplete
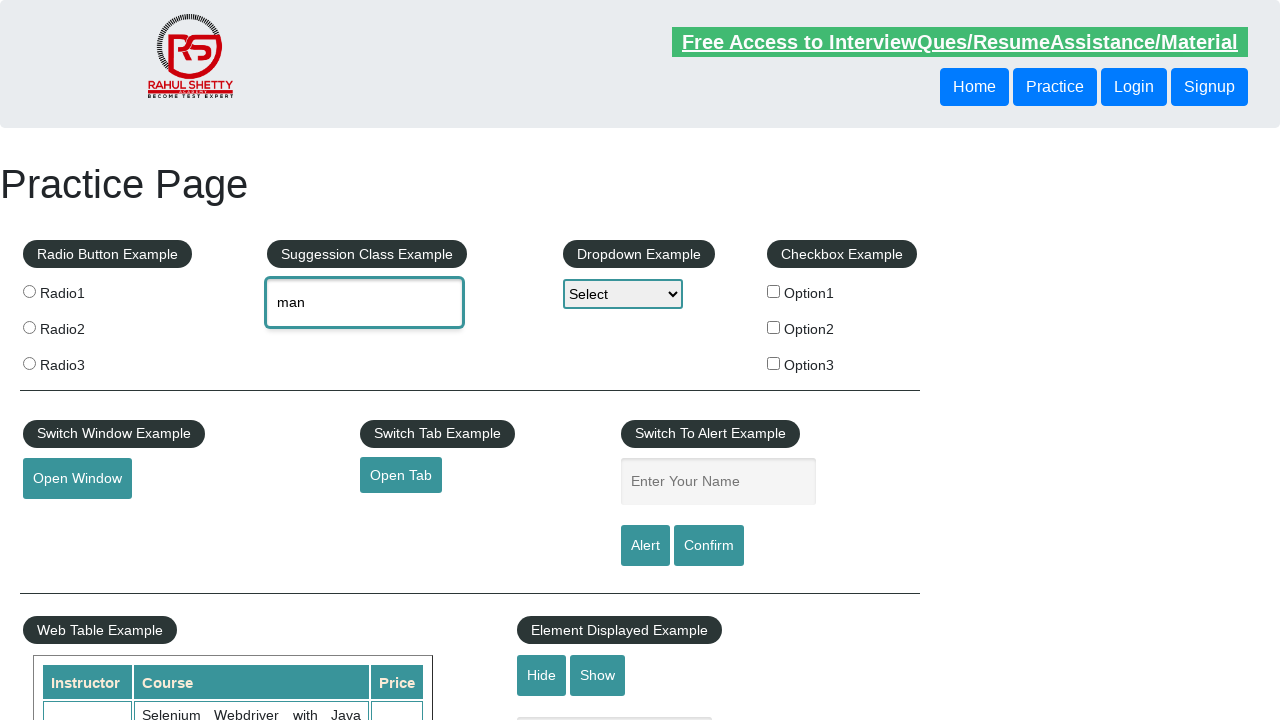

Waited 2000ms for autocomplete suggestions to appear
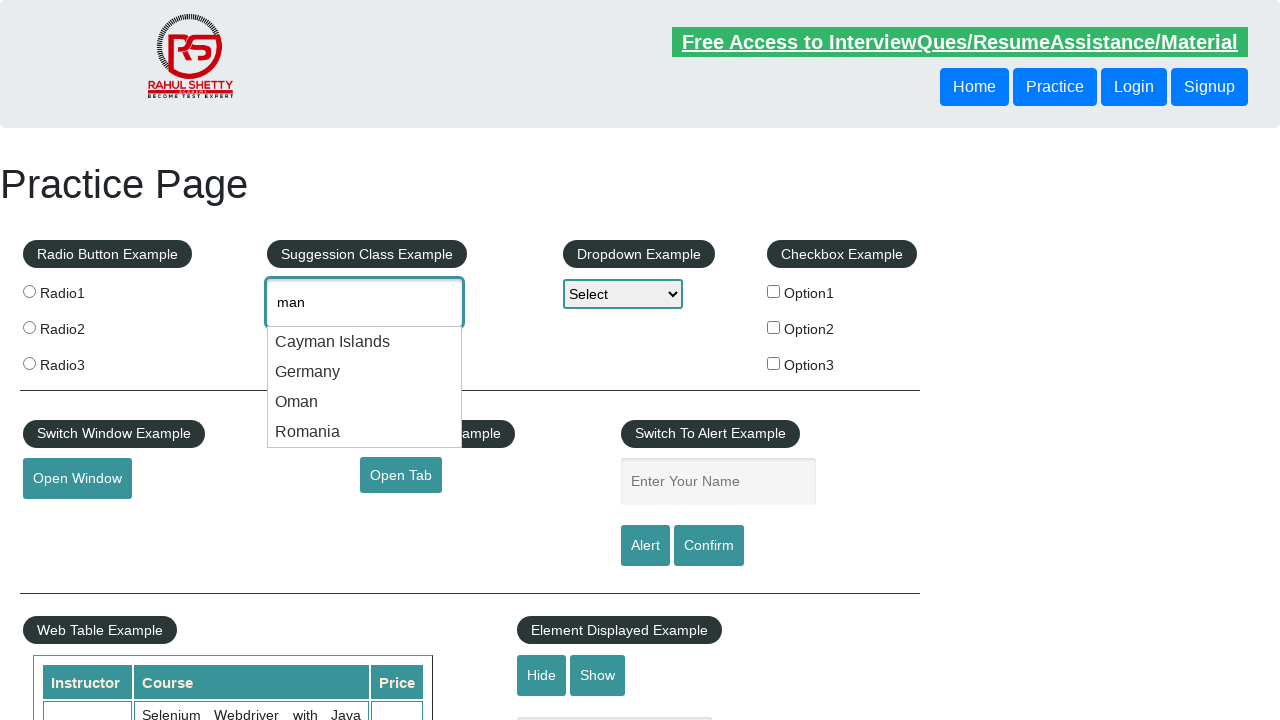

Pressed ArrowDown to navigate to first suggestion
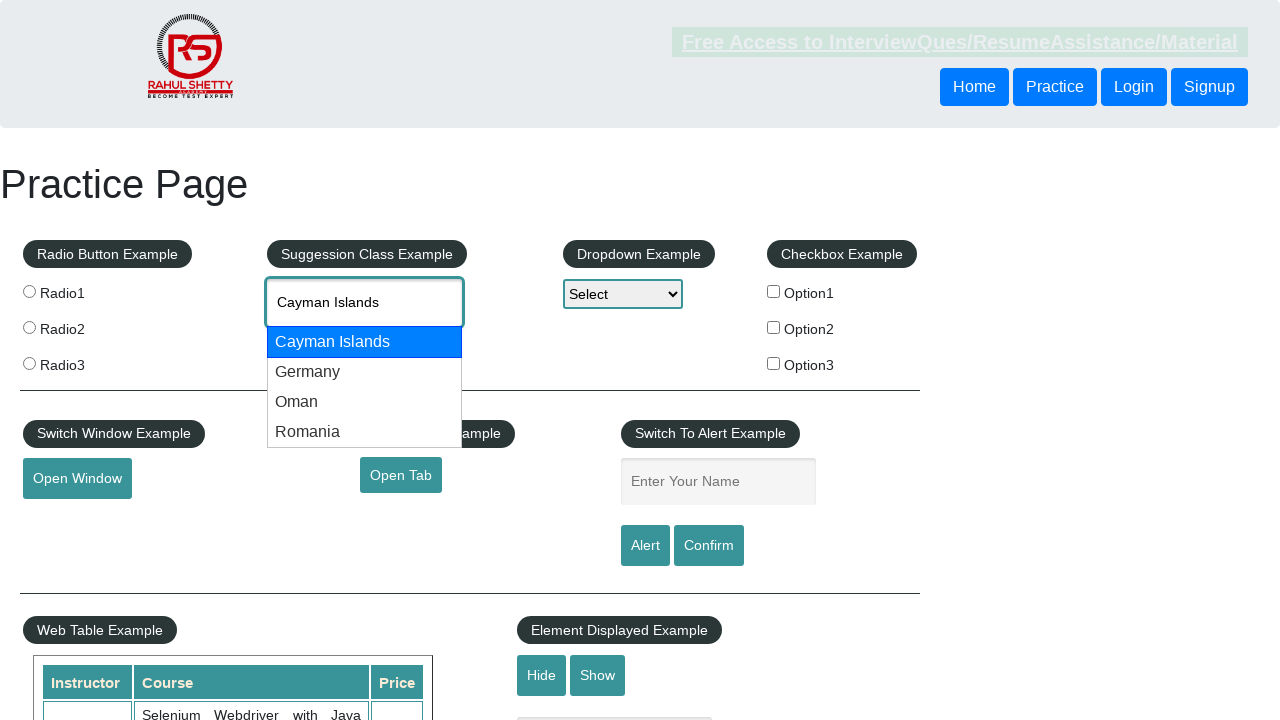

Pressed ArrowDown to navigate to second suggestion
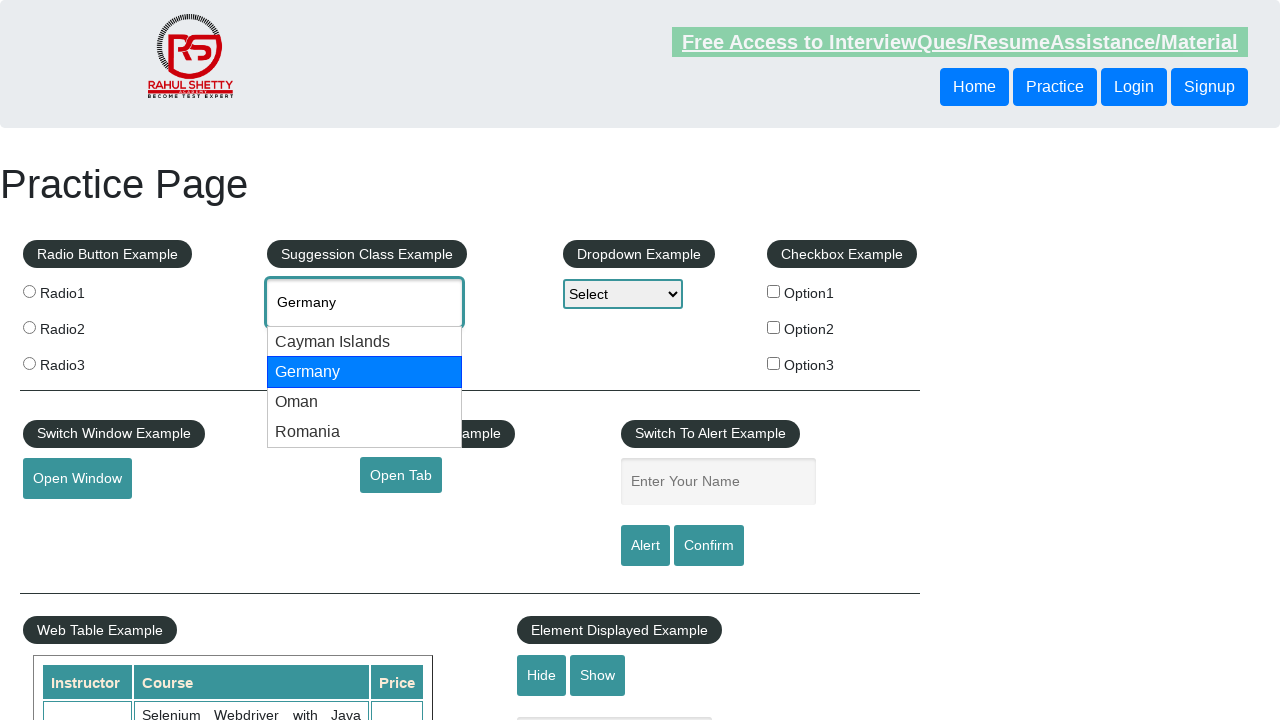

Pressed ArrowDown to navigate to third suggestion
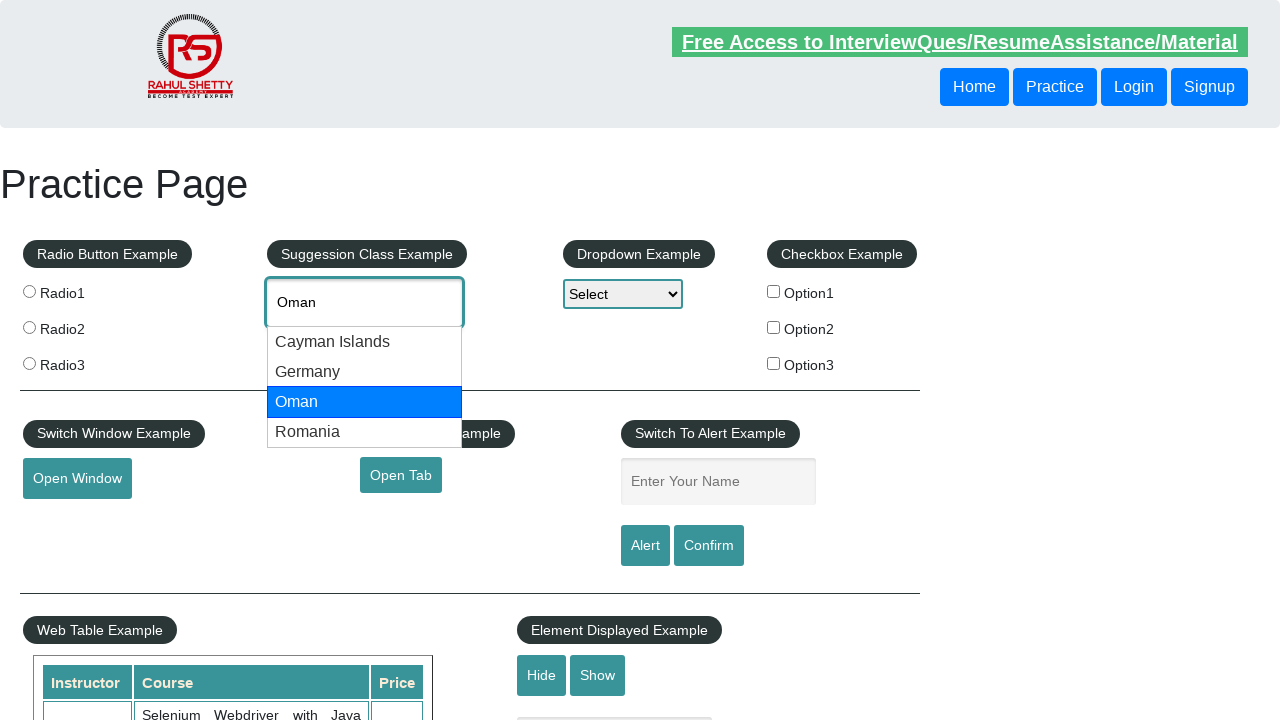

Pressed Enter to select the third autocomplete suggestion
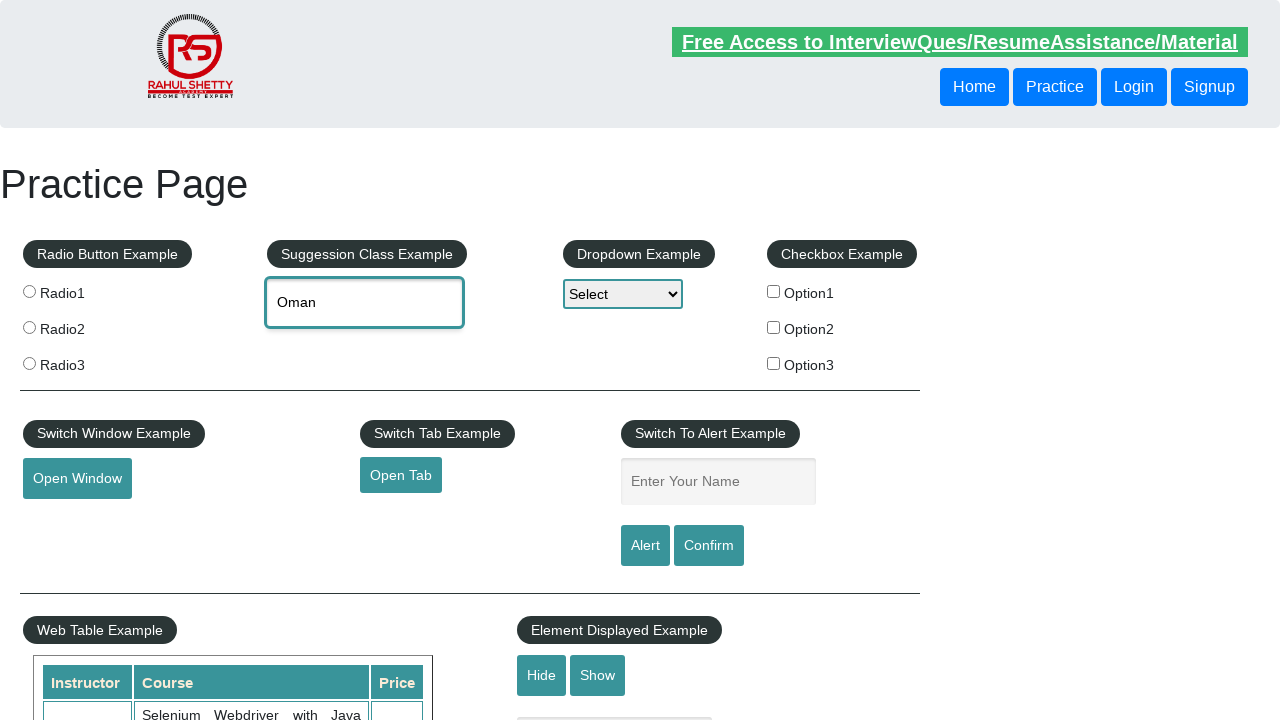

Retrieved selected autocomplete value: 'Oman'
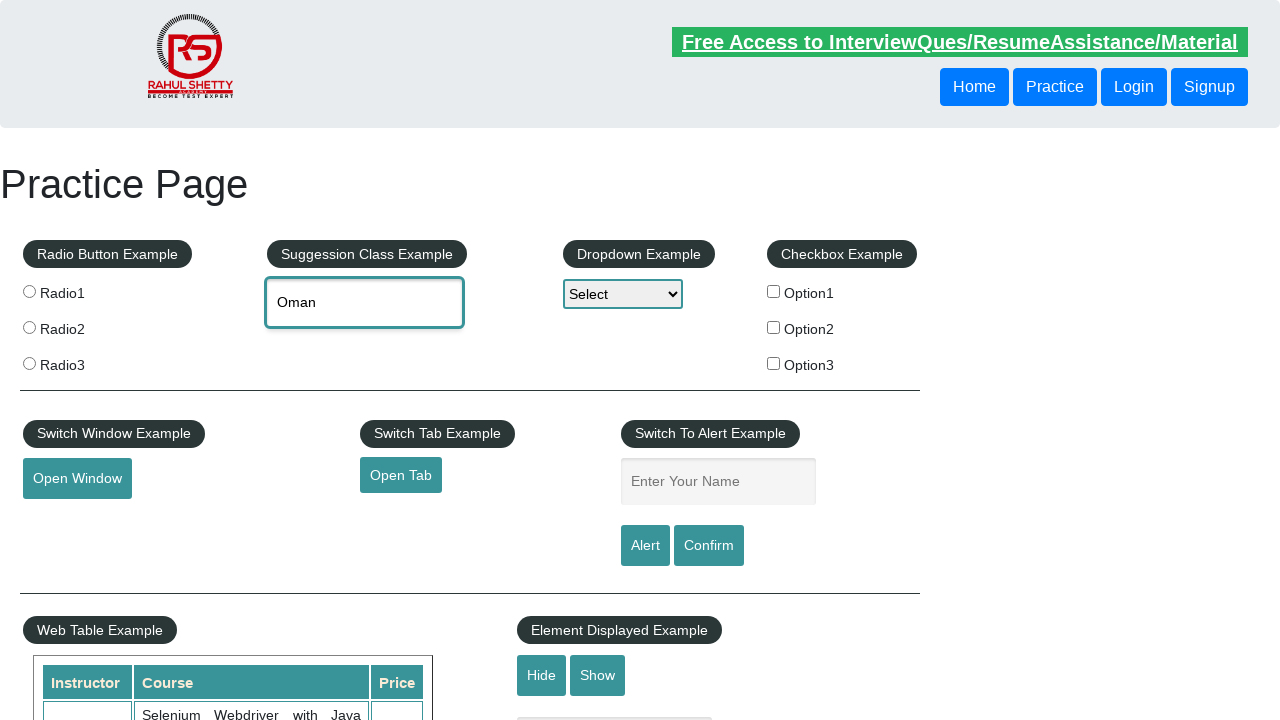

Printed selected value to console
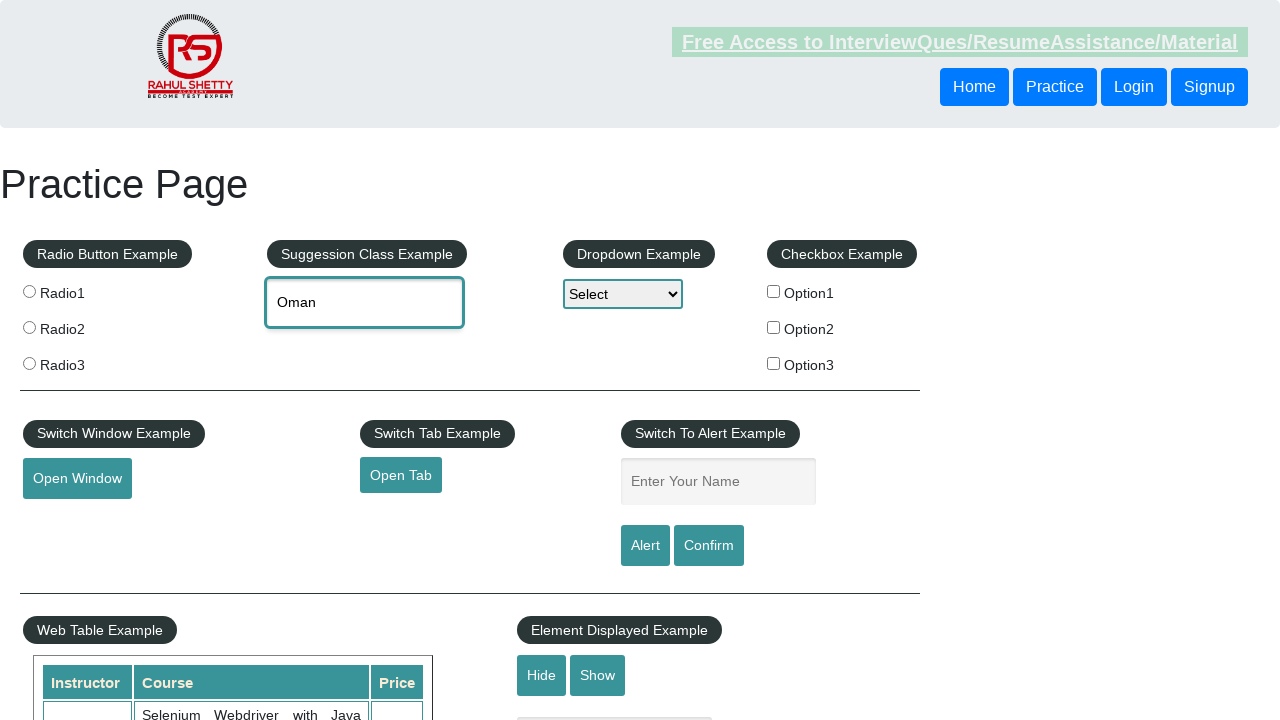

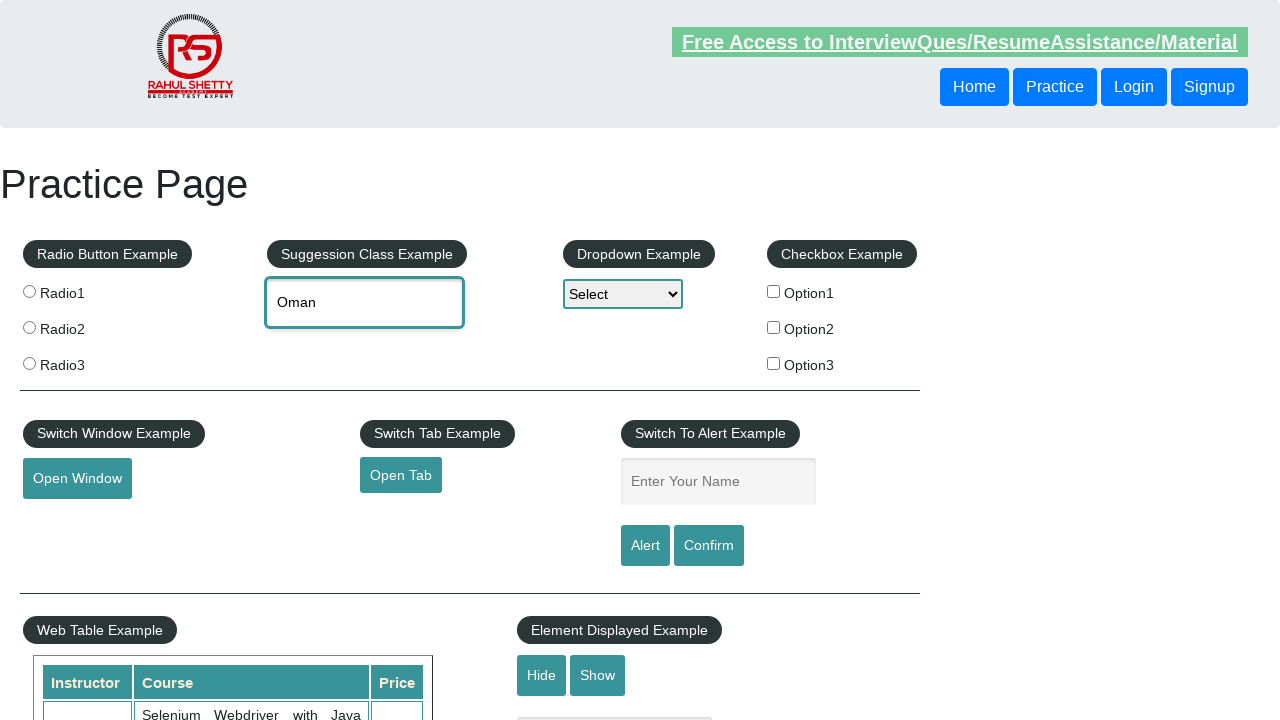